Tests the search functionality by navigating to the search page, entering "python" as the search term, and verifying that search results contain the language name.

Starting URL: https://www.99-bottles-of-beer.net/

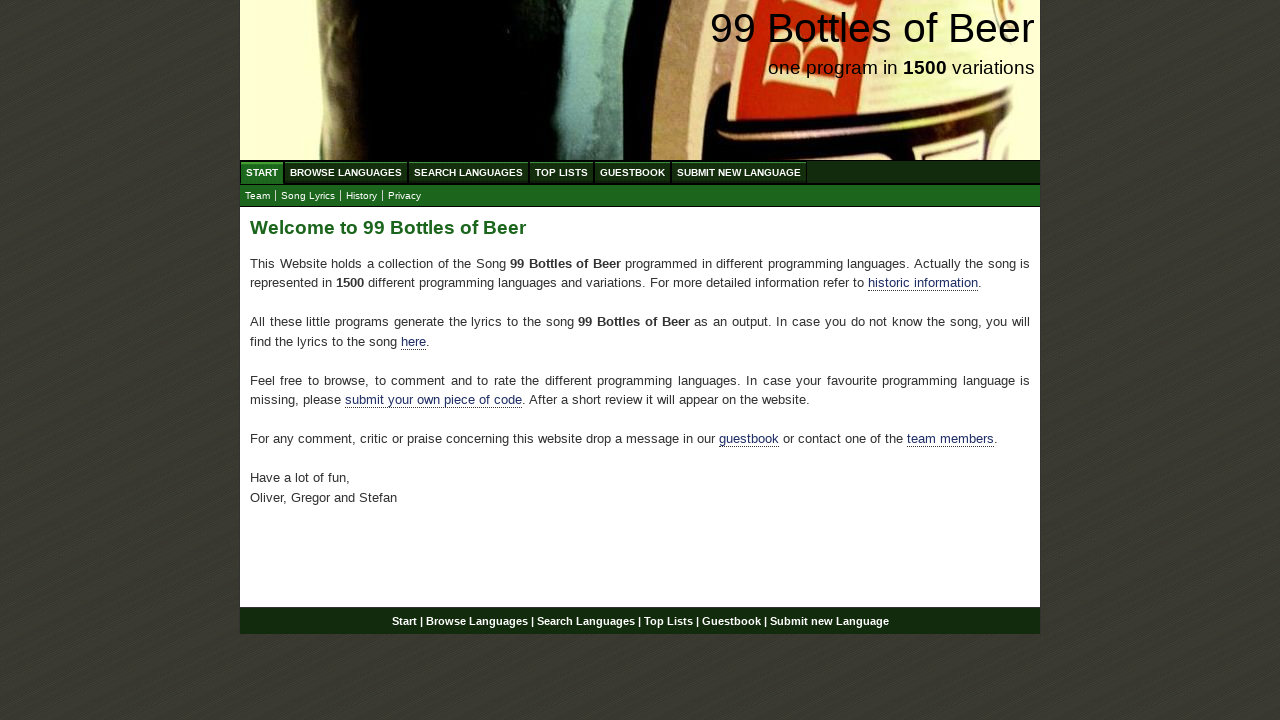

Clicked on Search Languages menu link at (468, 172) on xpath=//ul[@id='menu']/li/a[@href='/search.html']
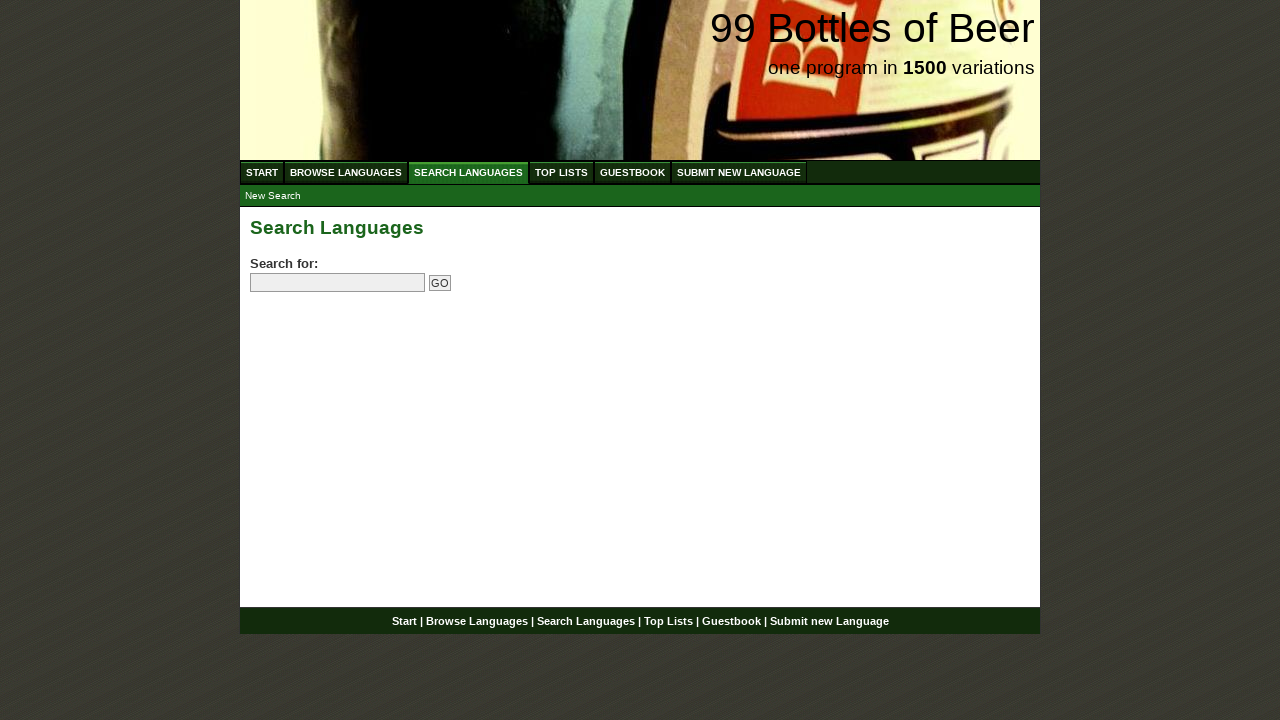

Clicked on search field at (338, 283) on input[name='search']
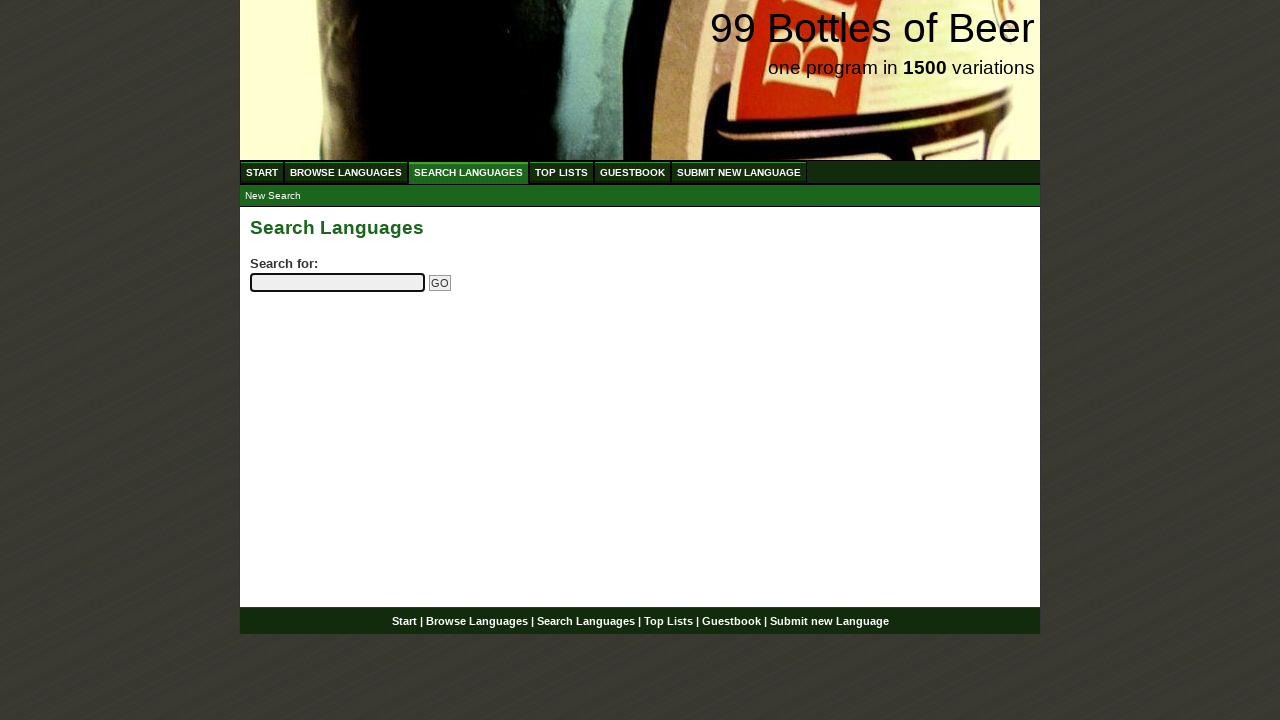

Entered 'python' as the search term on input[name='search']
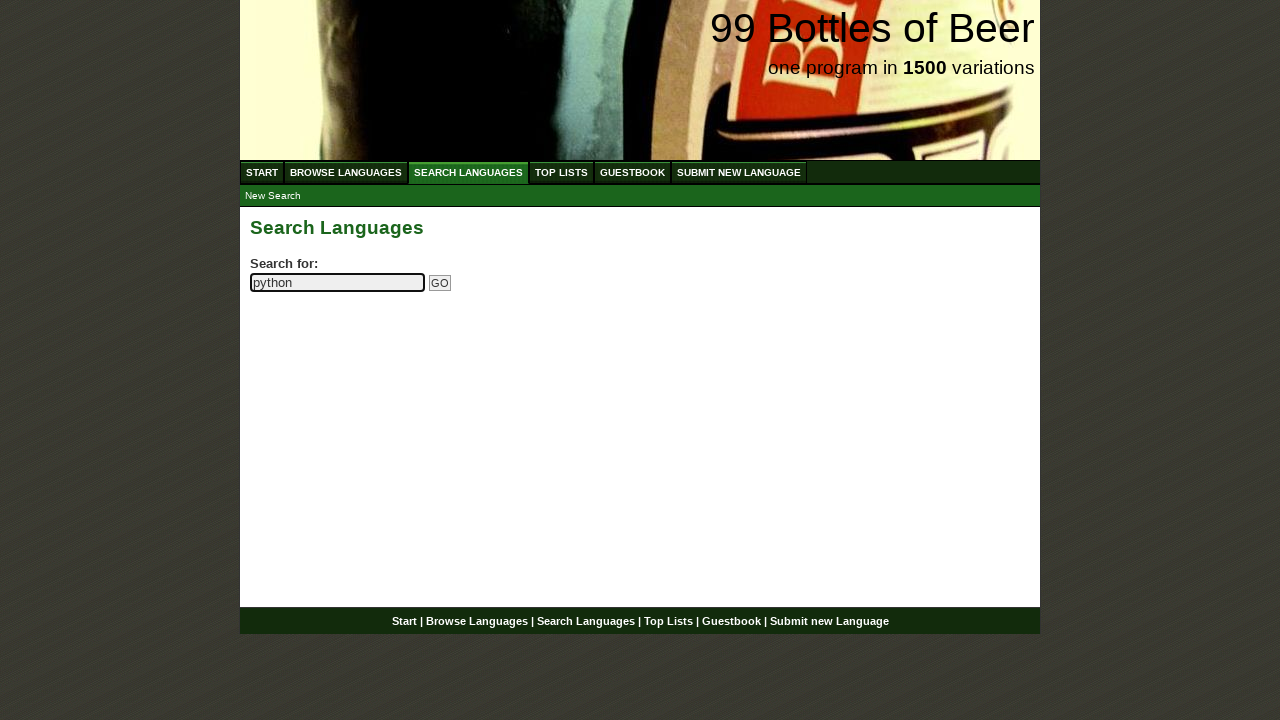

Clicked the submit button to search at (440, 283) on input[name='submitsearch']
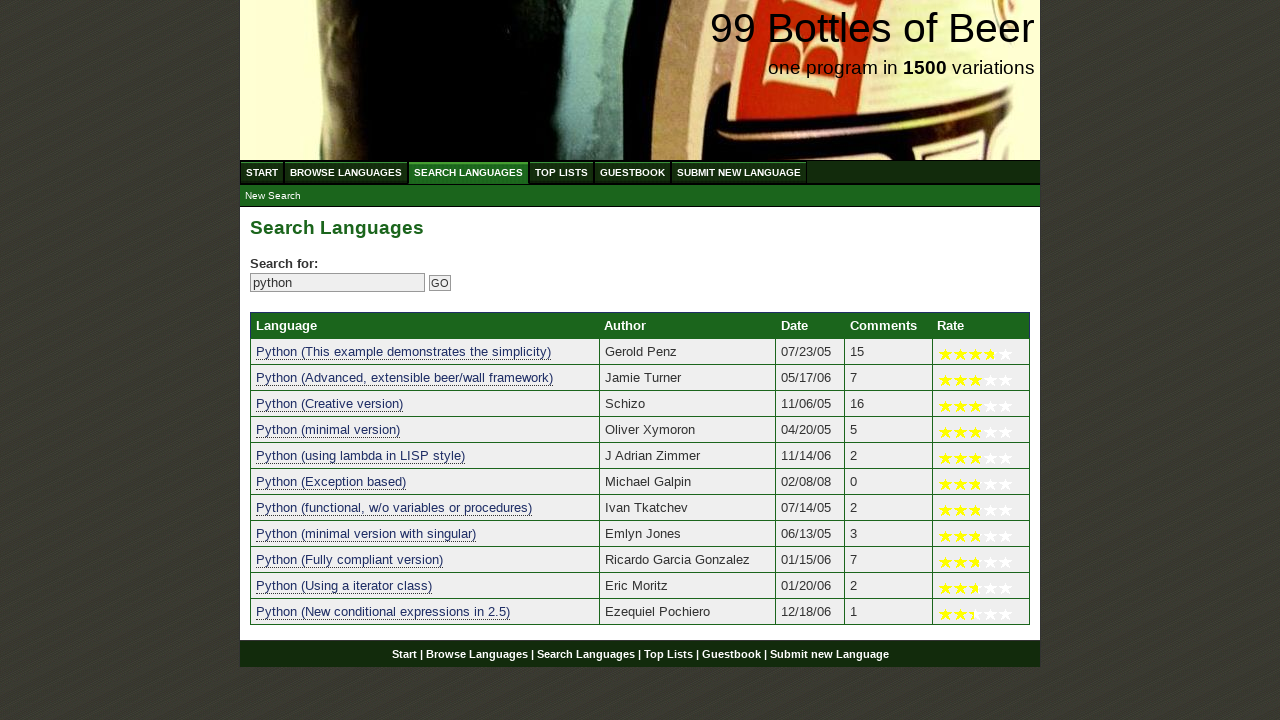

Search results table loaded successfully
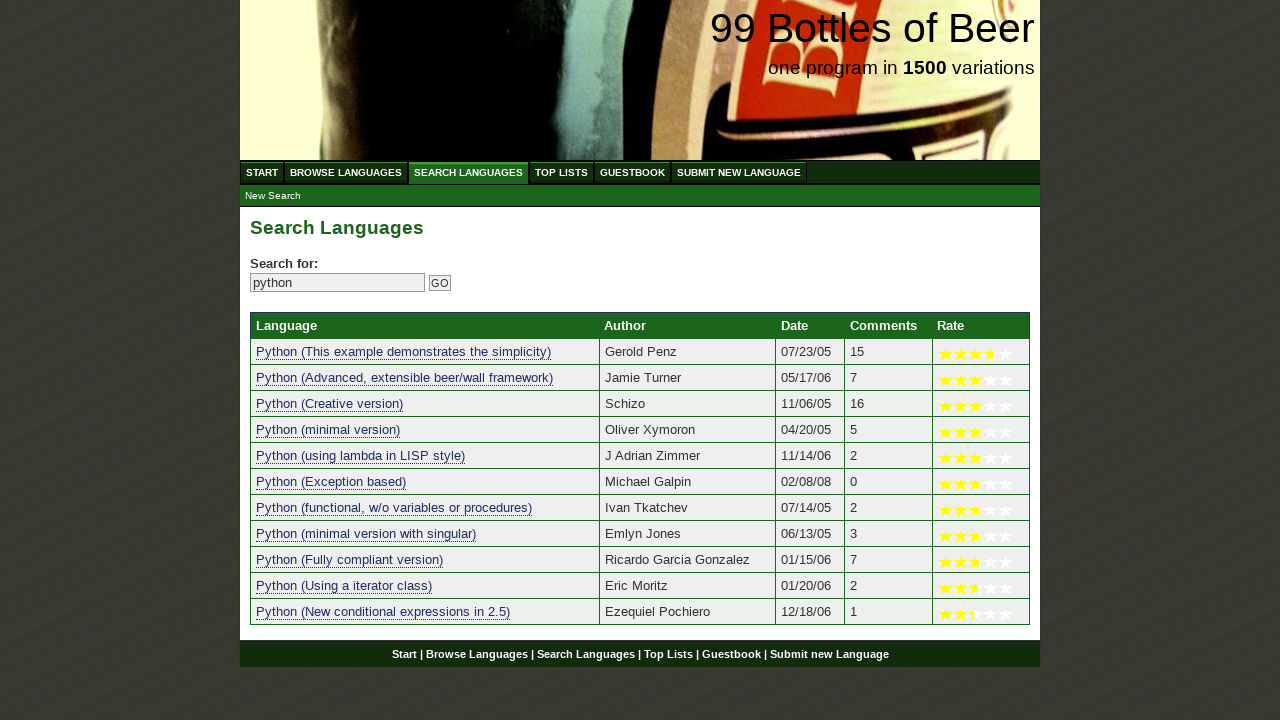

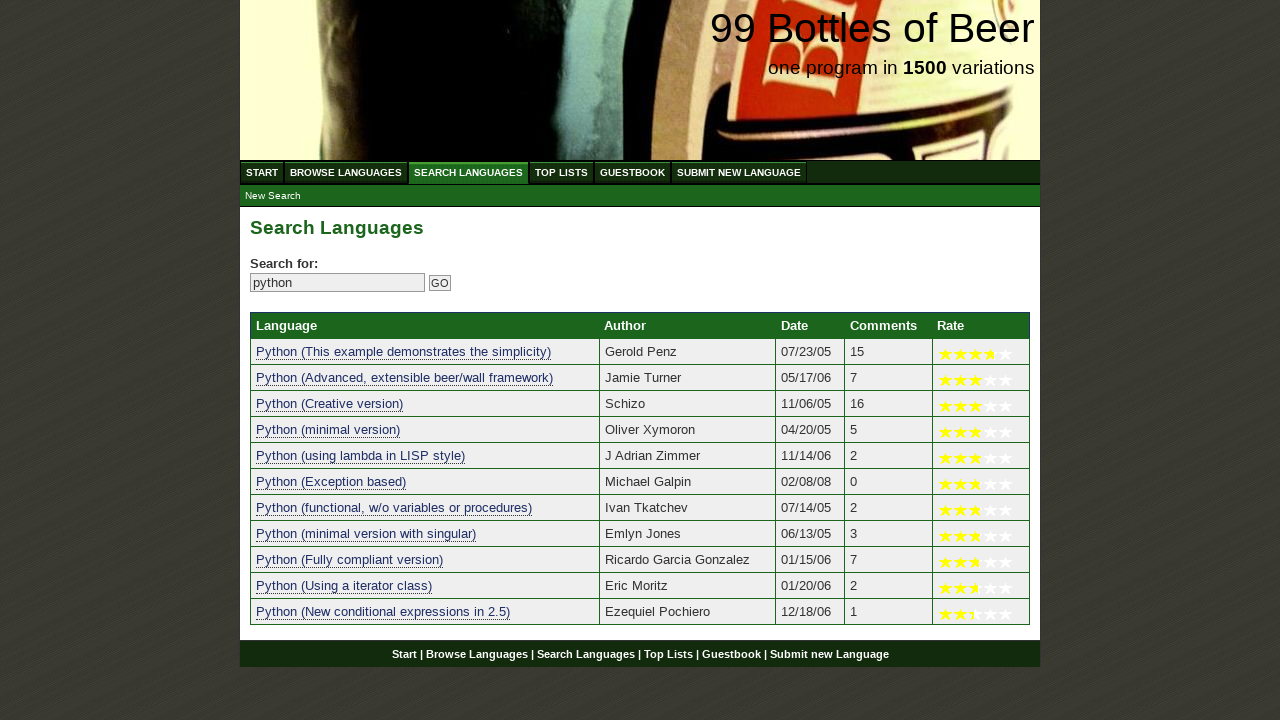